Tests a form with dynamic calculation by reading two numbers, calculating their sum, selecting the result from a dropdown, and submitting the form

Starting URL: http://suninjuly.github.io/selects1.html

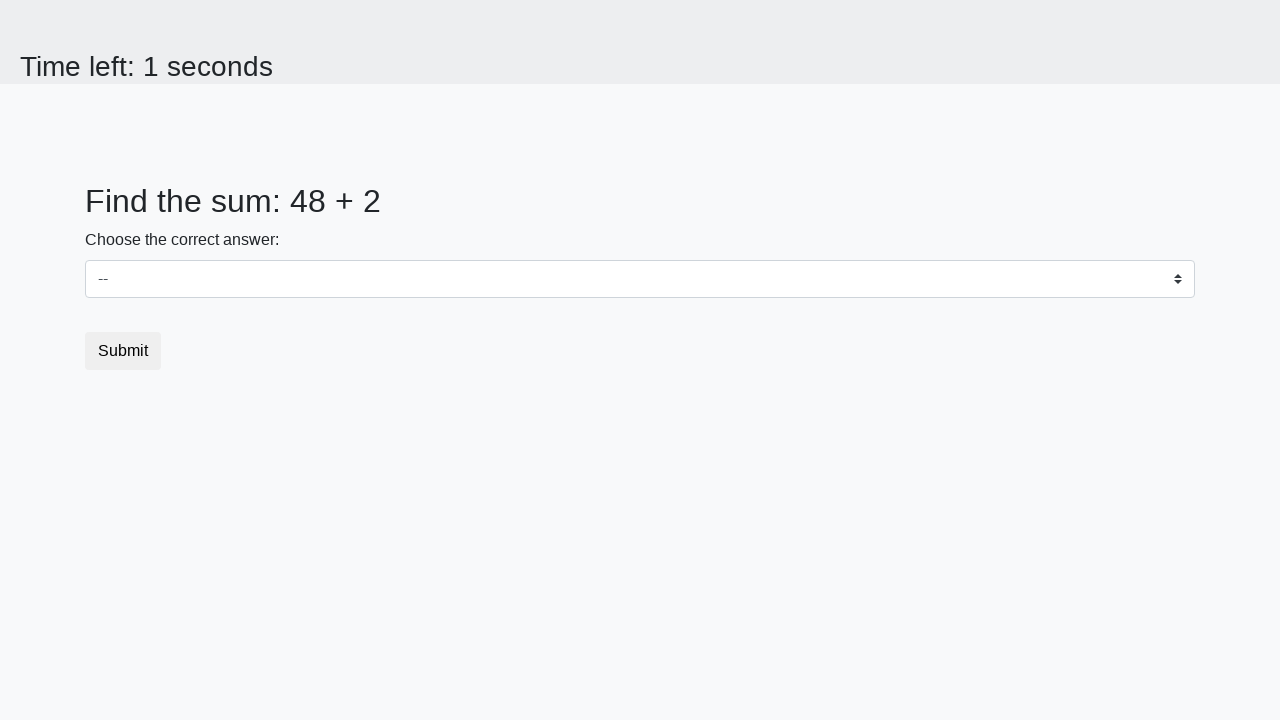

Retrieved first number from #num1 element
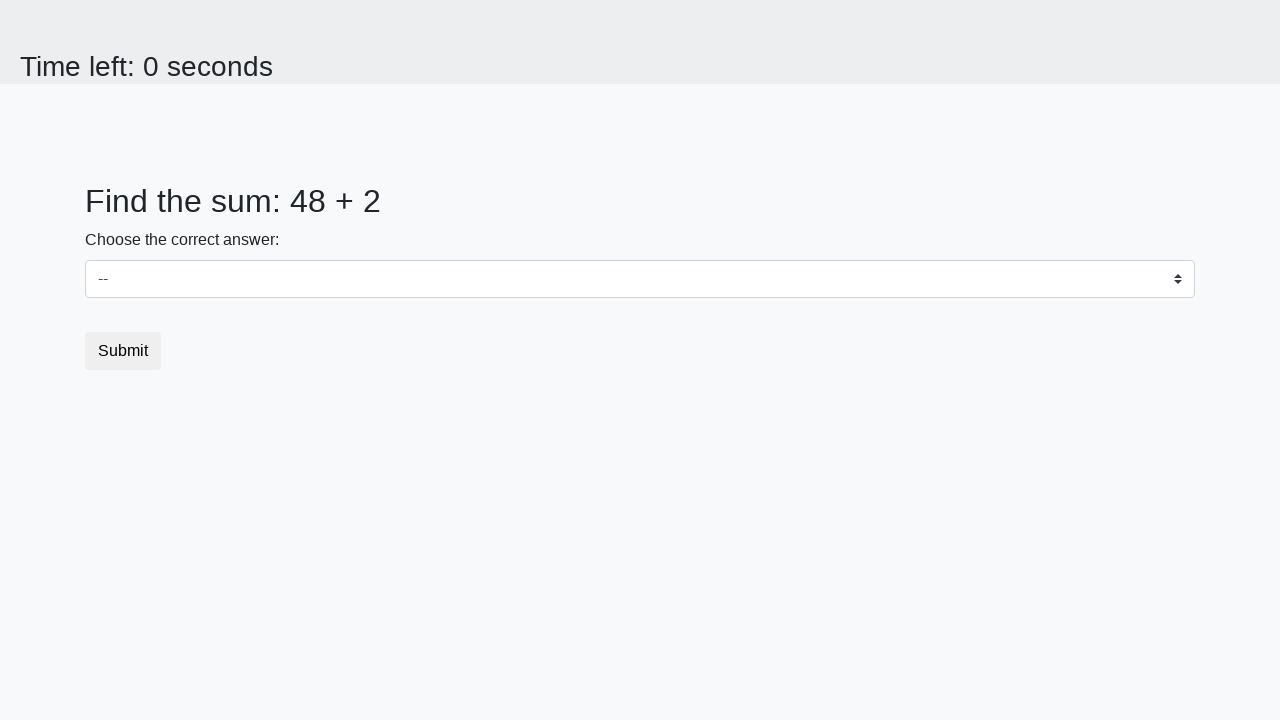

Retrieved second number from #num2 element
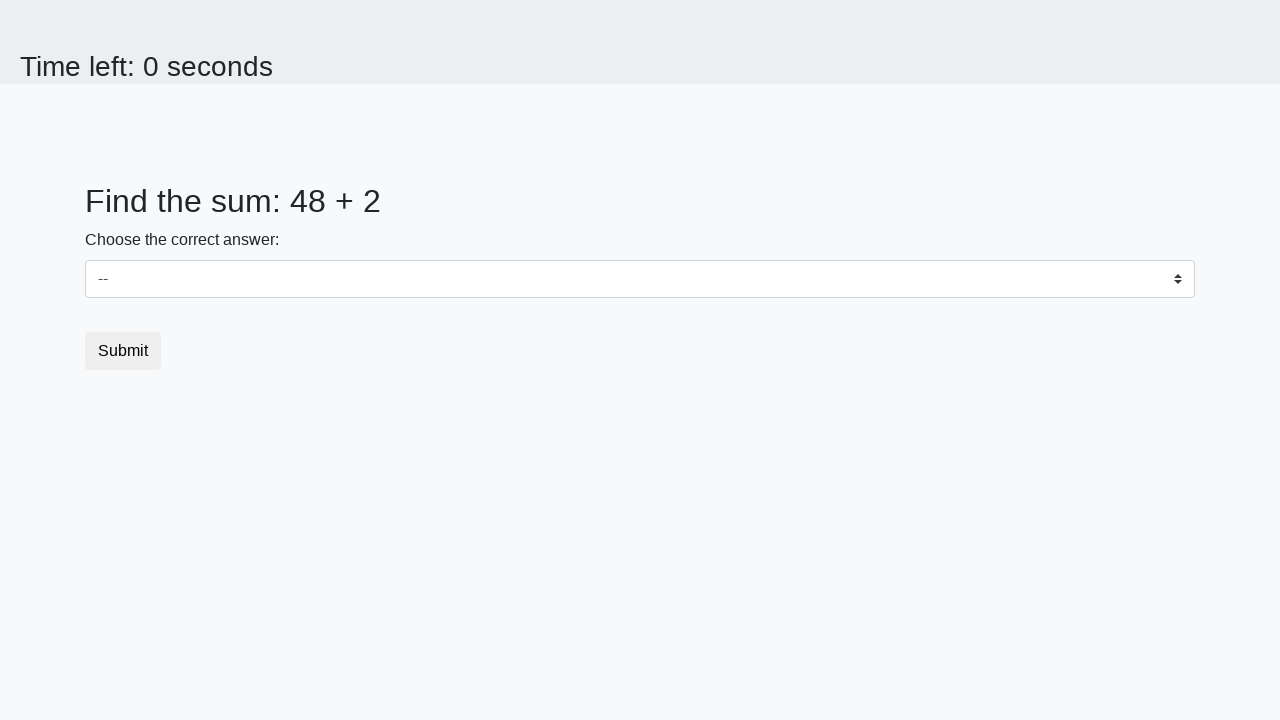

Calculated sum of 48 + 2 = 50
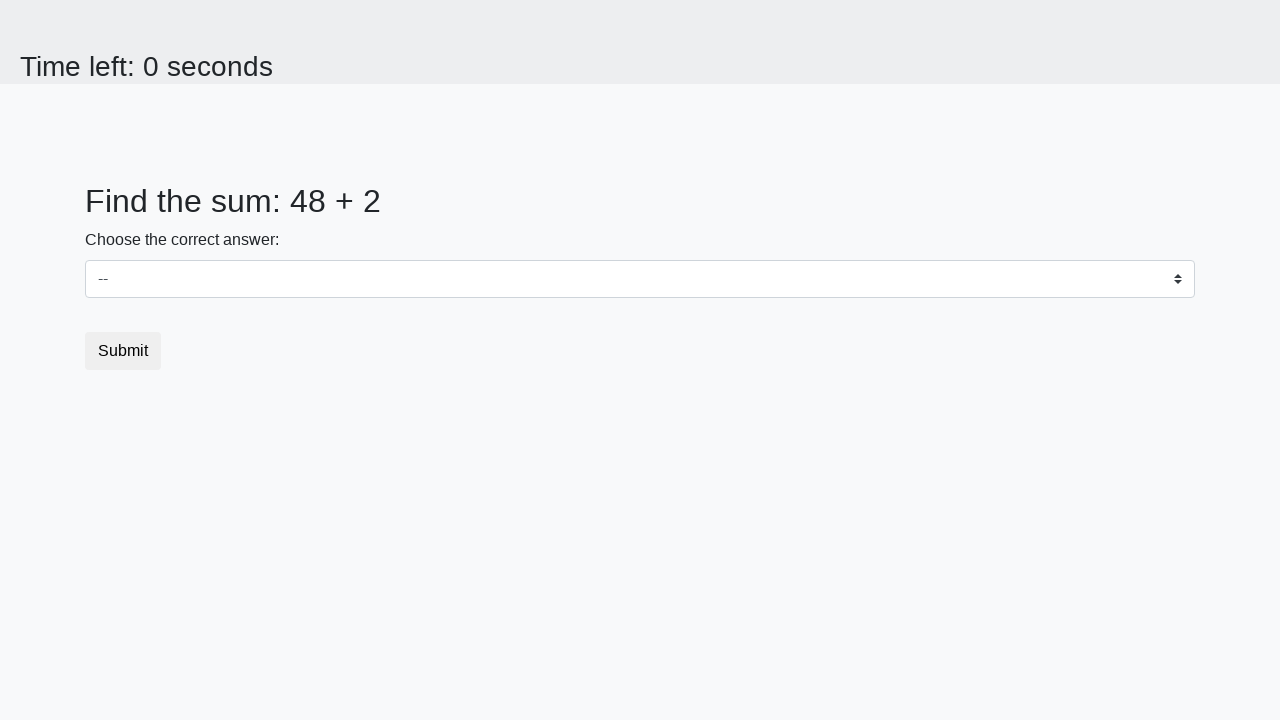

Selected calculated sum (50) from dropdown on select
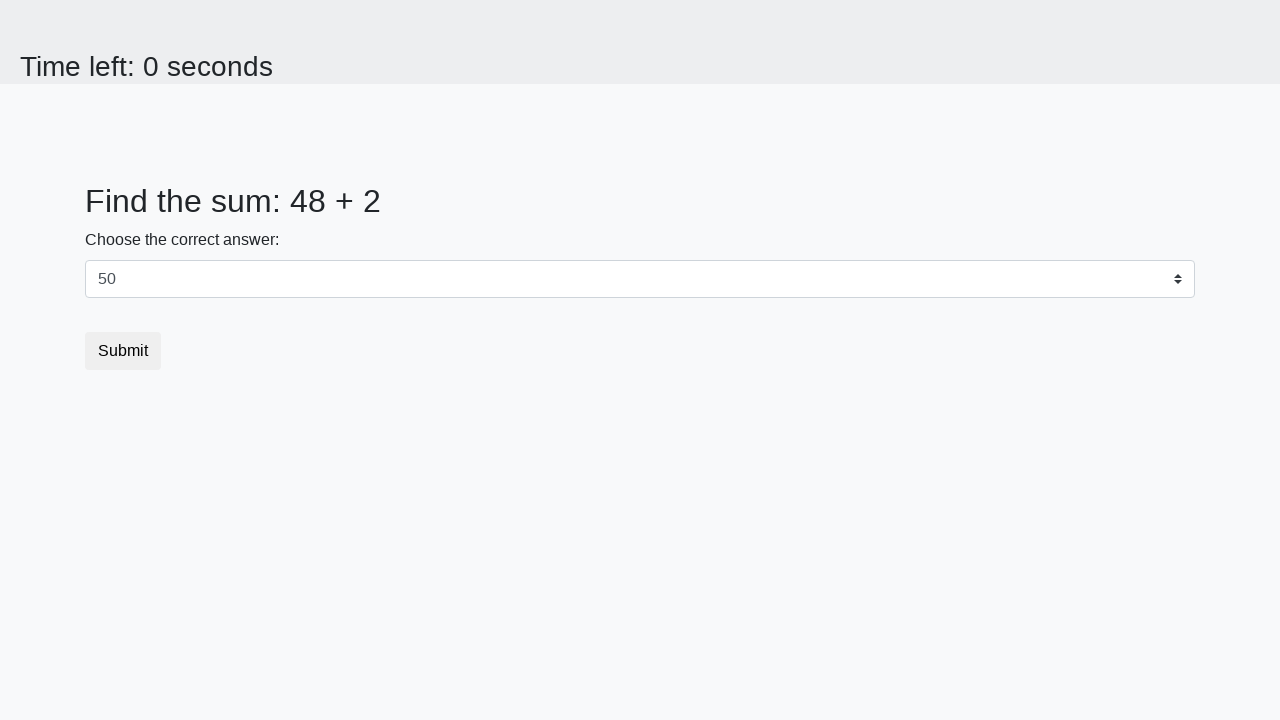

Clicked submit button to submit the form at (123, 351) on [type='submit']
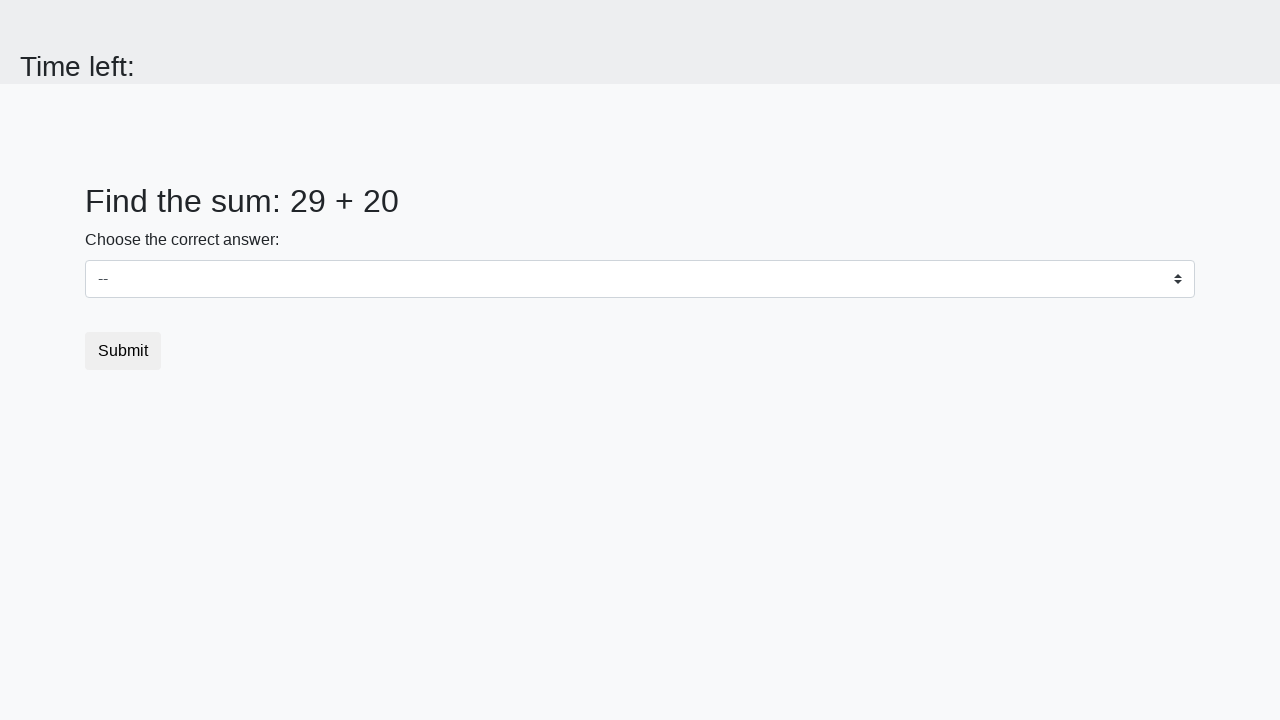

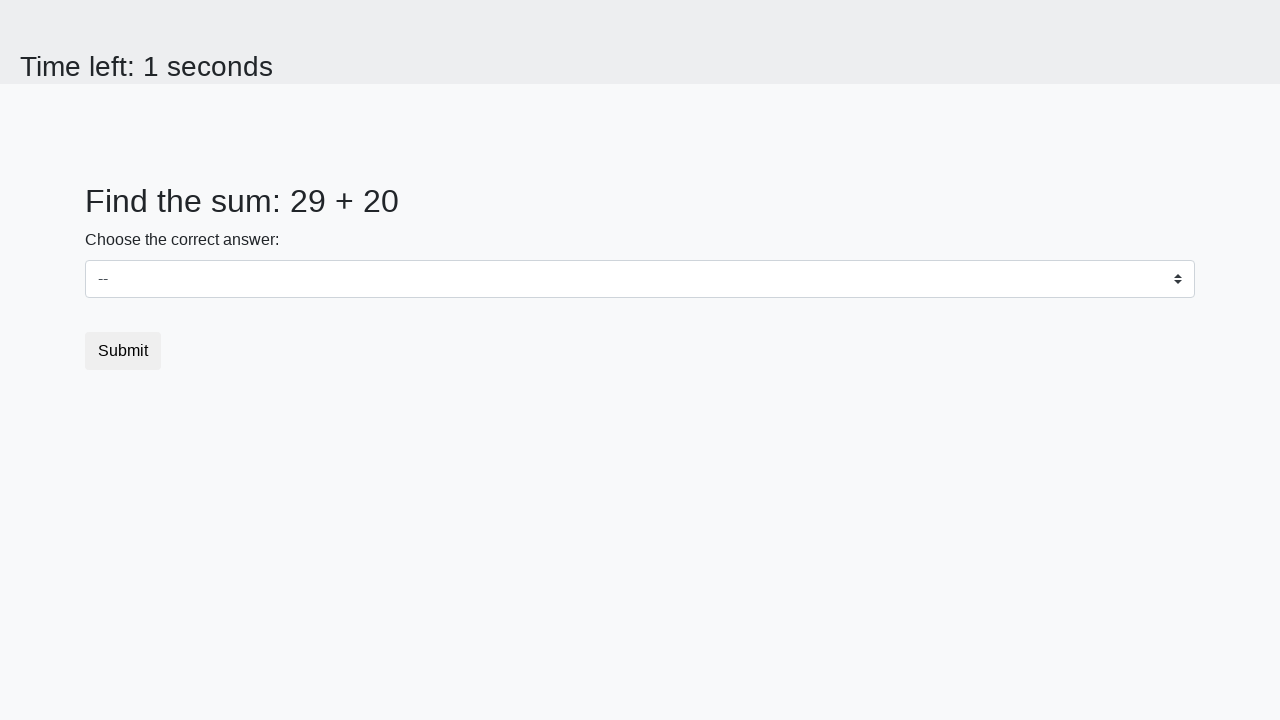